Navigates to Python.org homepage and verifies that event information is displayed in the event widget

Starting URL: https://www.python.org/

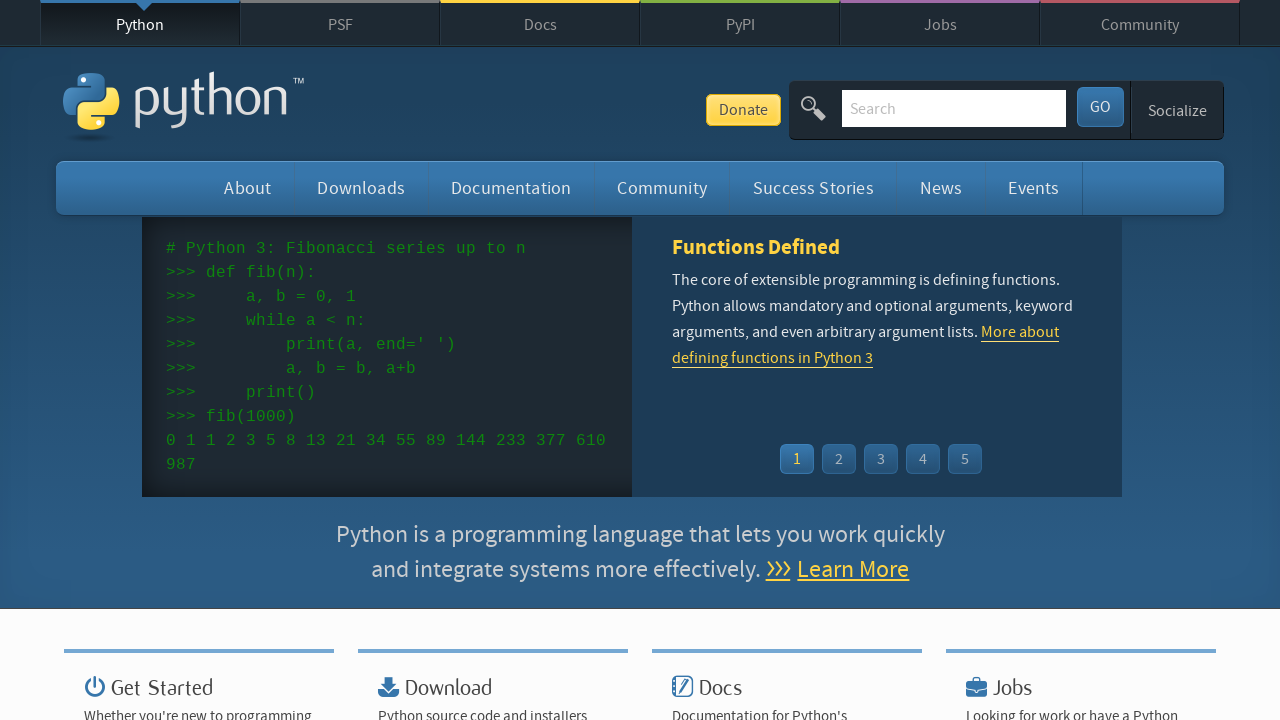

Navigated to Python.org homepage
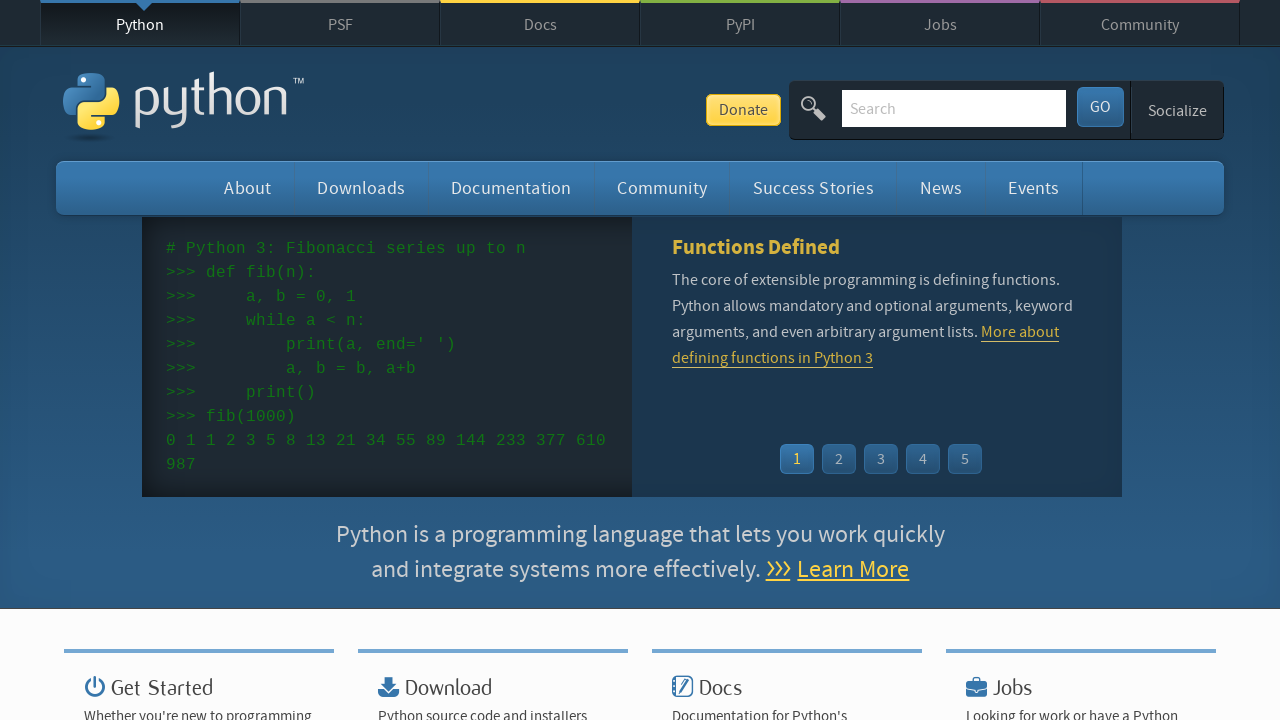

Event widget loaded on the page
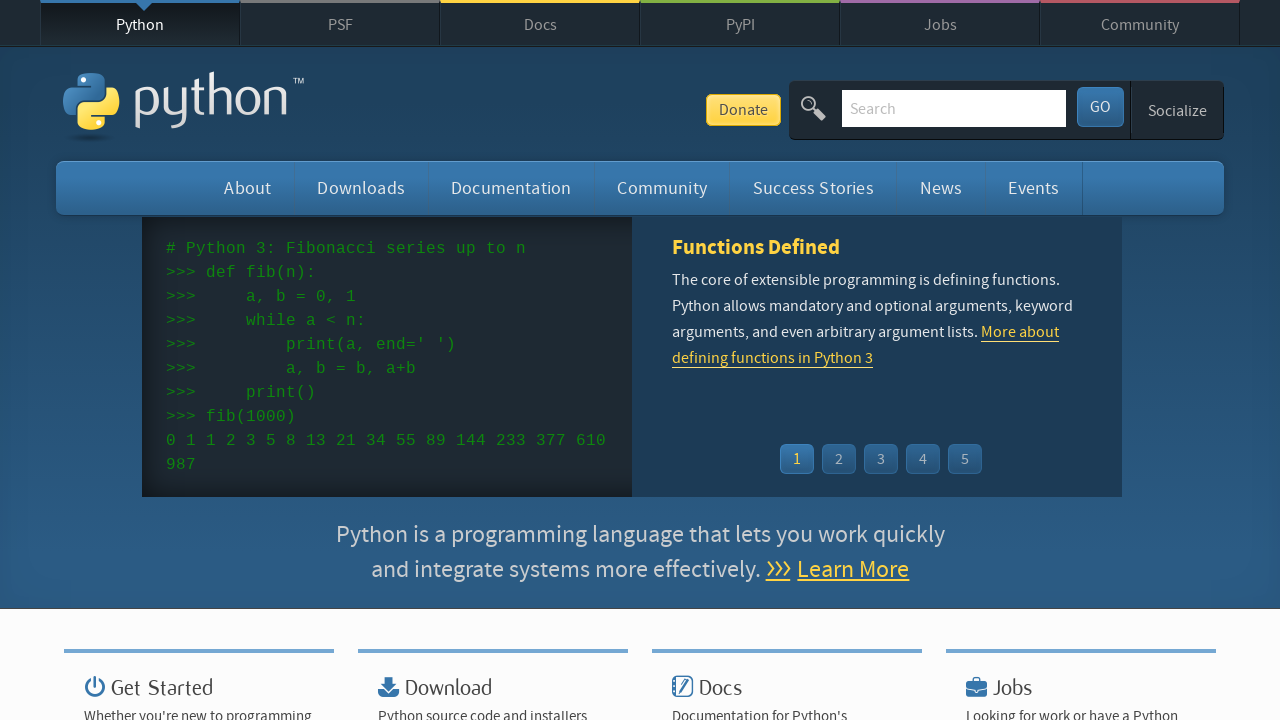

Event time information is displayed in the widget
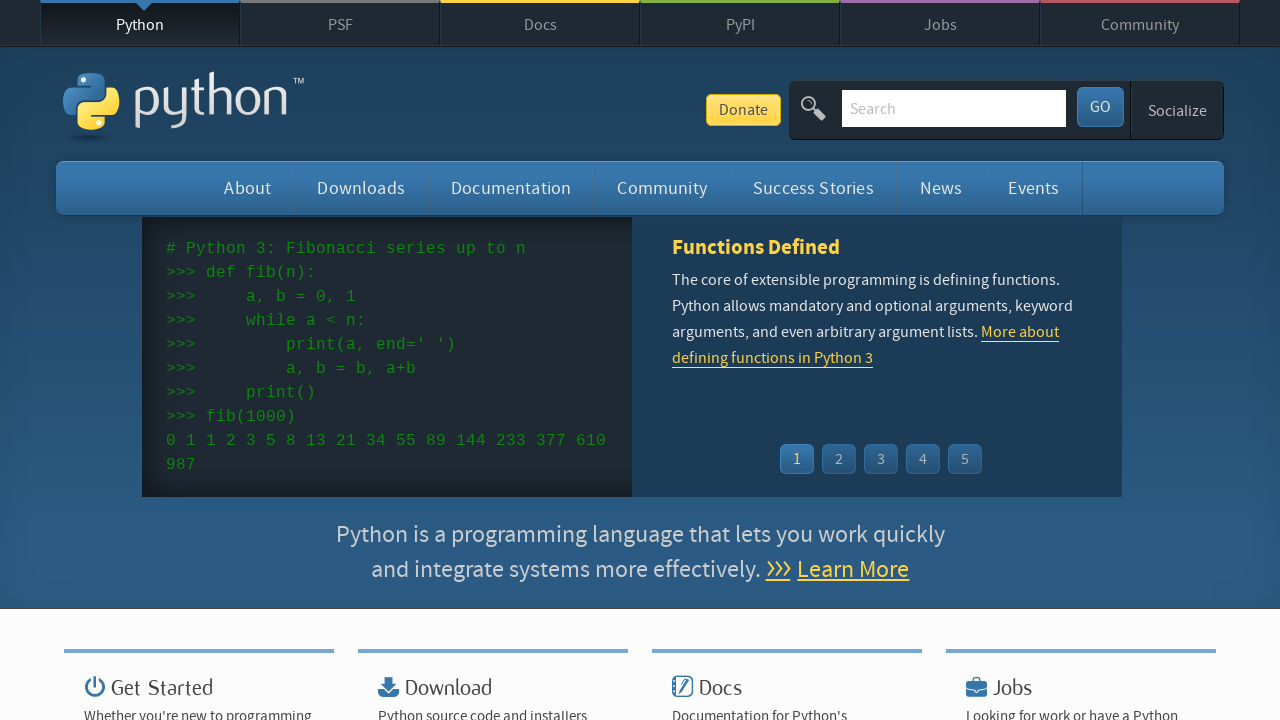

Event links are displayed in the widget
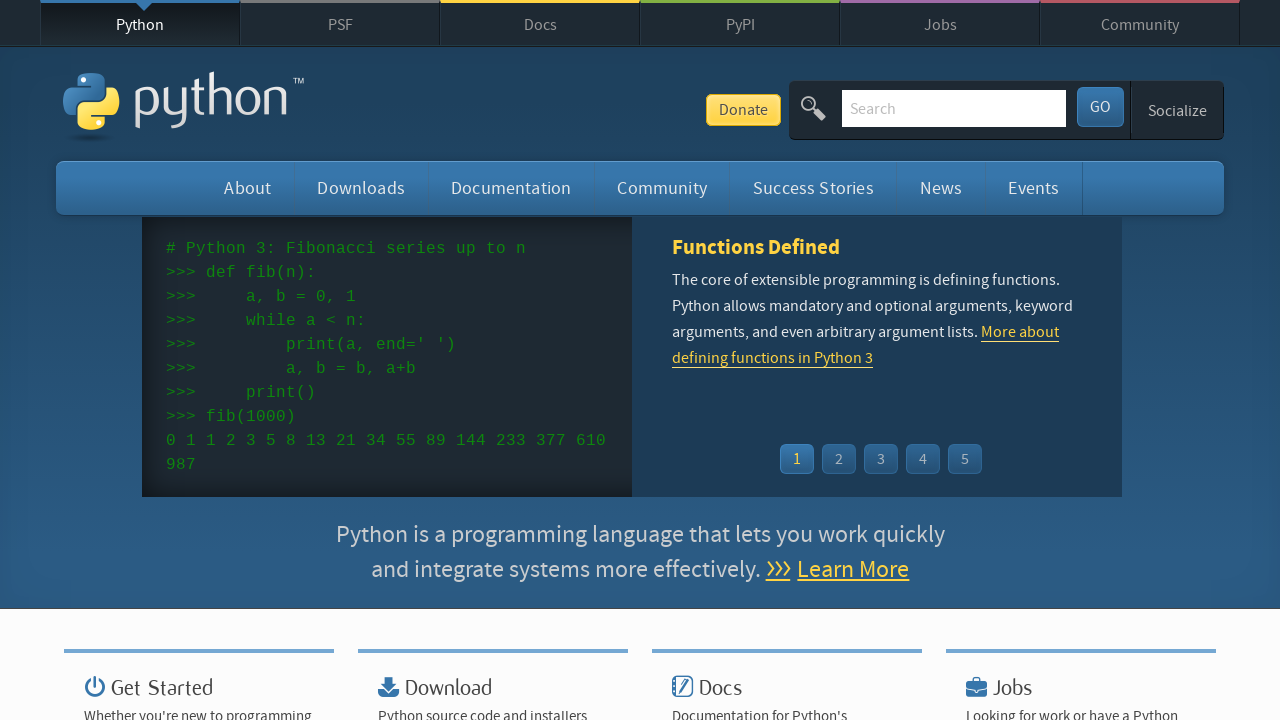

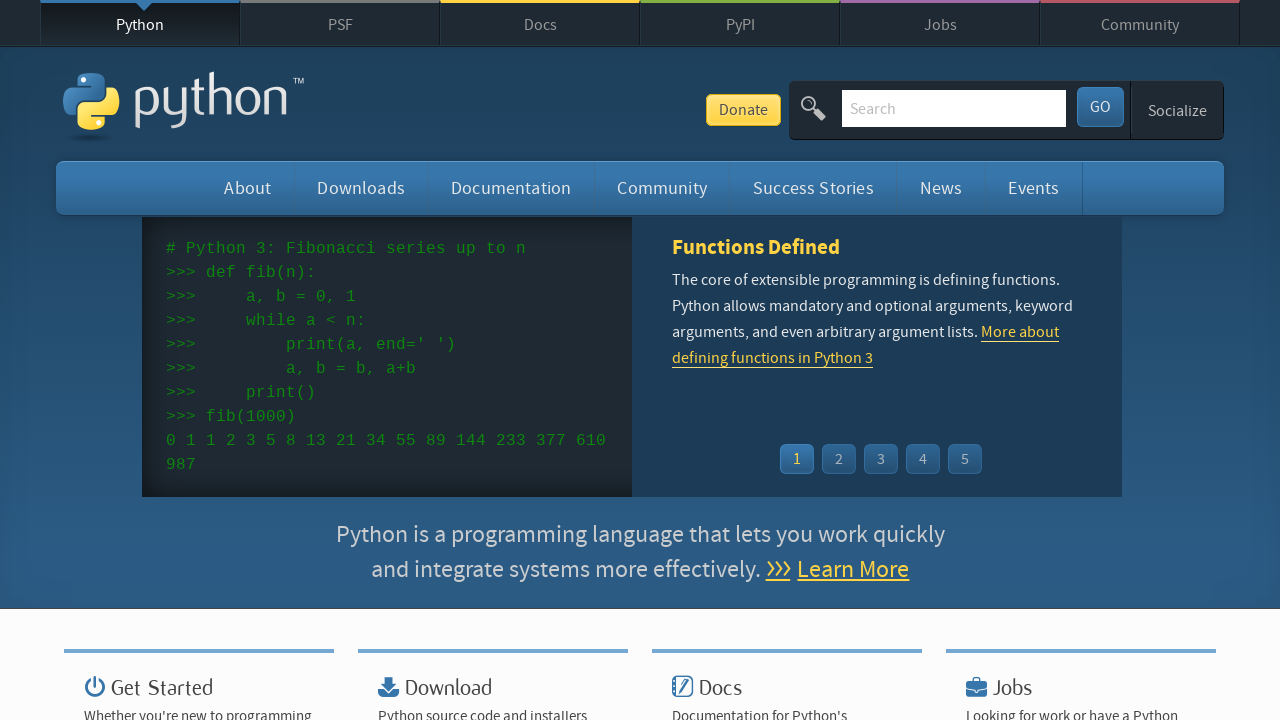